Navigates to BlazeDemo homepage and verifies the page loads successfully by checking the page content

Starting URL: http://blazedemo.com/

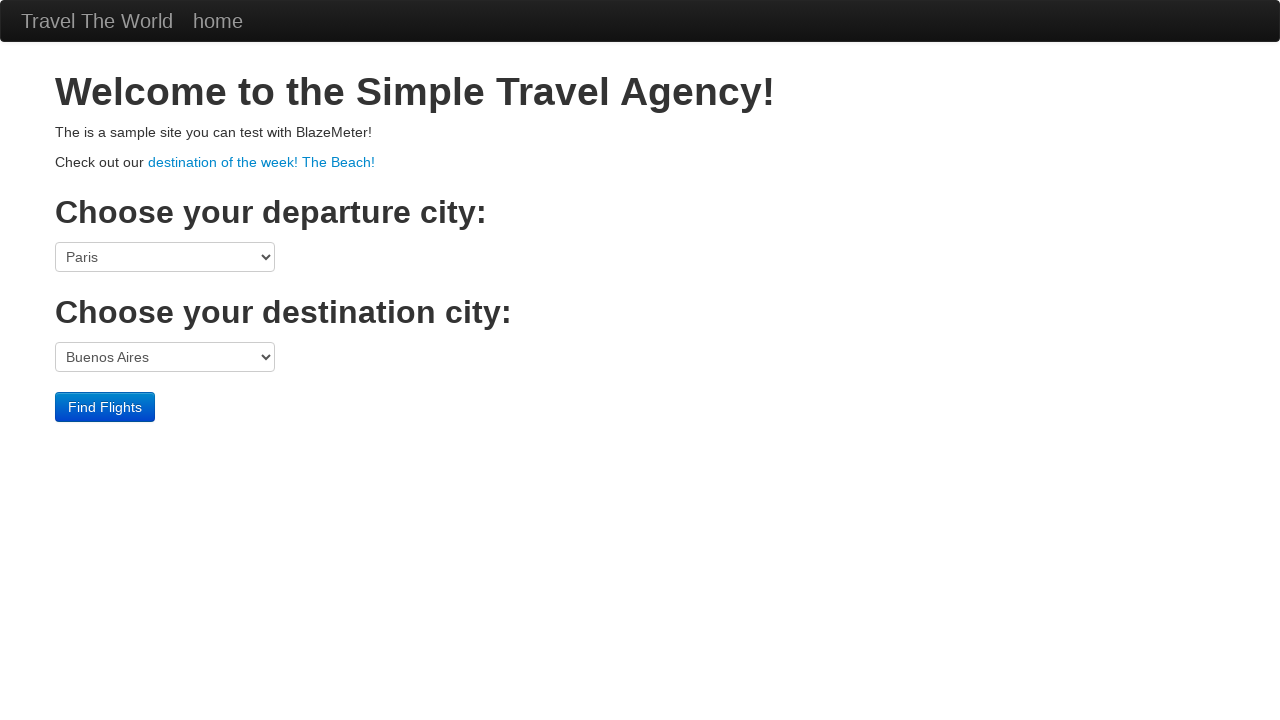

Navigated to BlazeDemo homepage
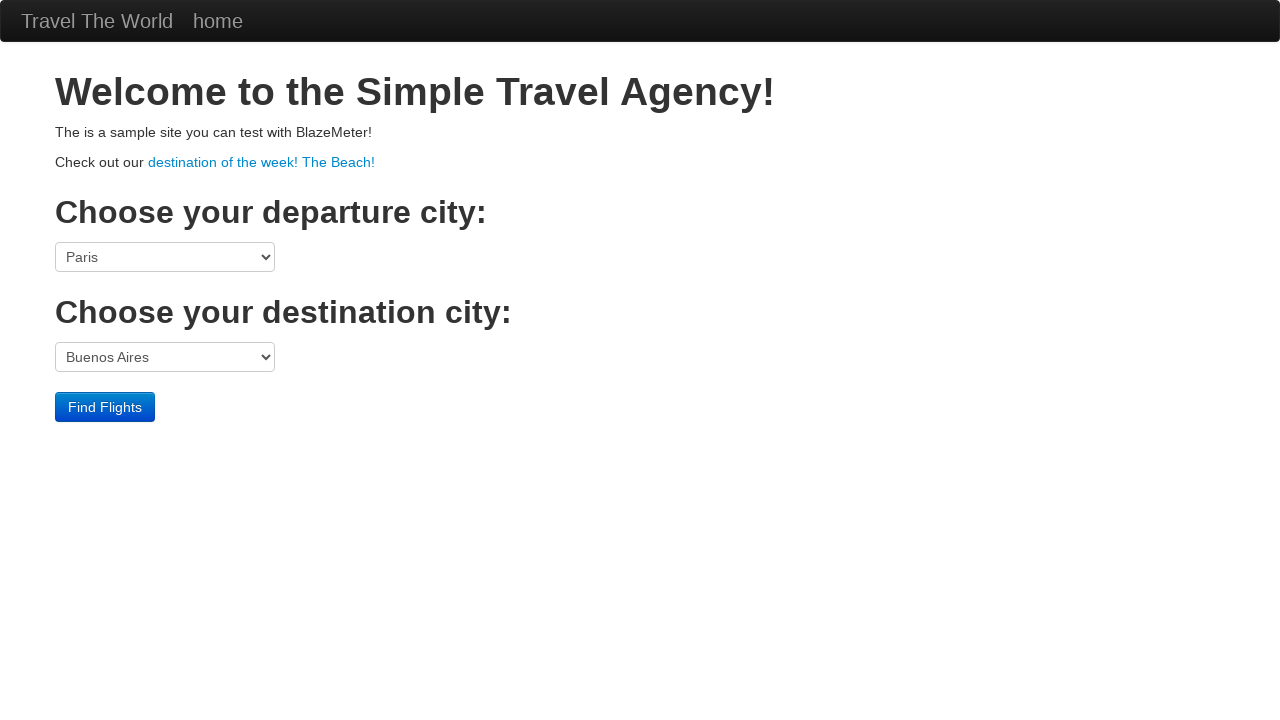

Page loaded with domcontentloaded state
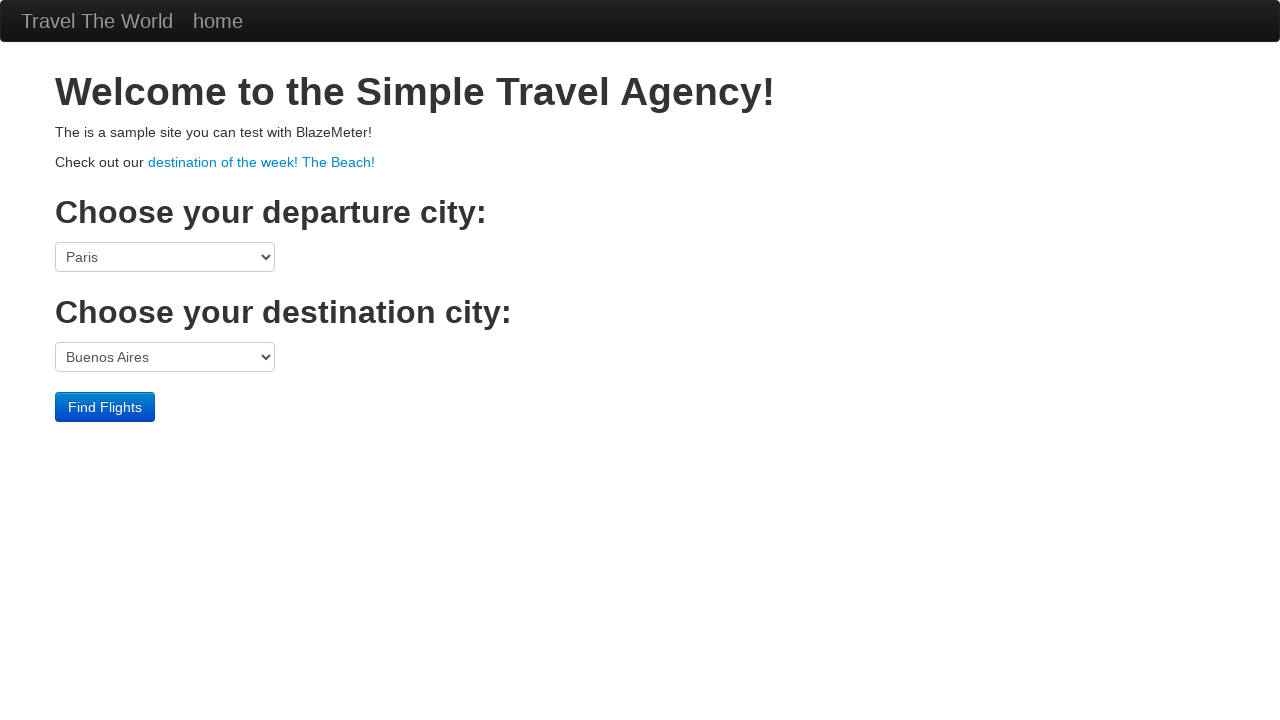

Retrieved page content
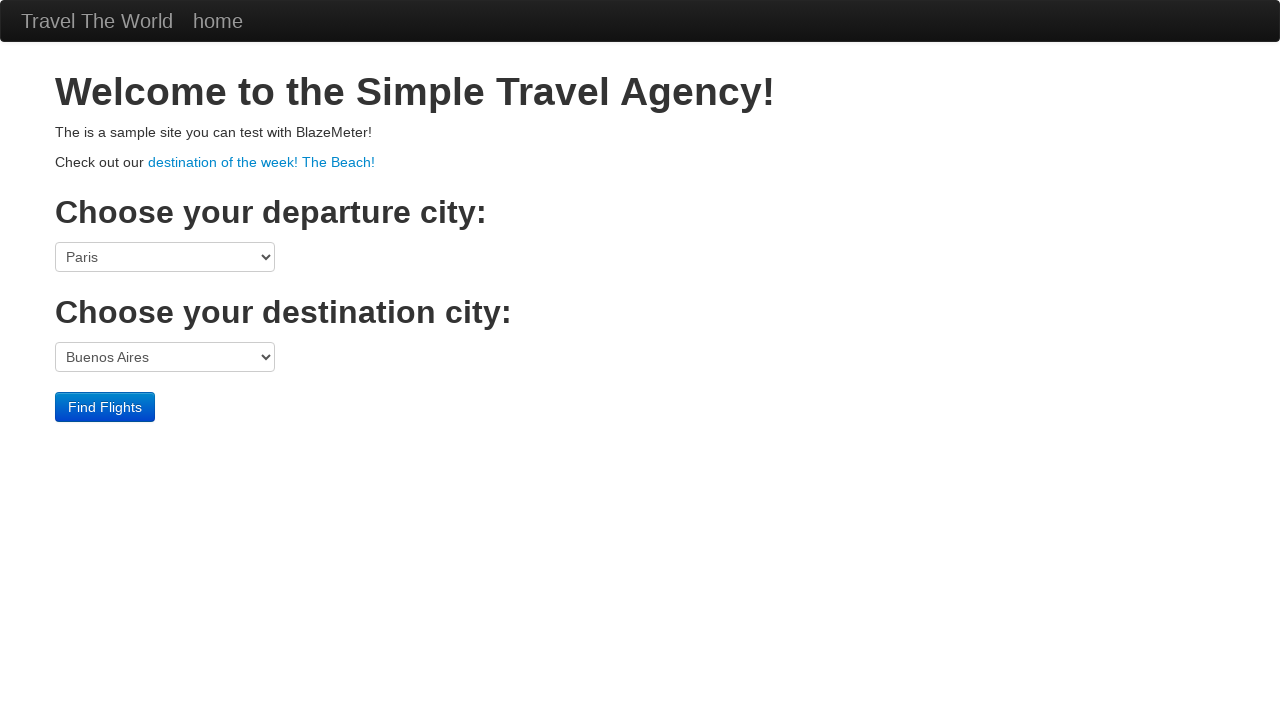

Verified that 'contained_text' is not present in page content
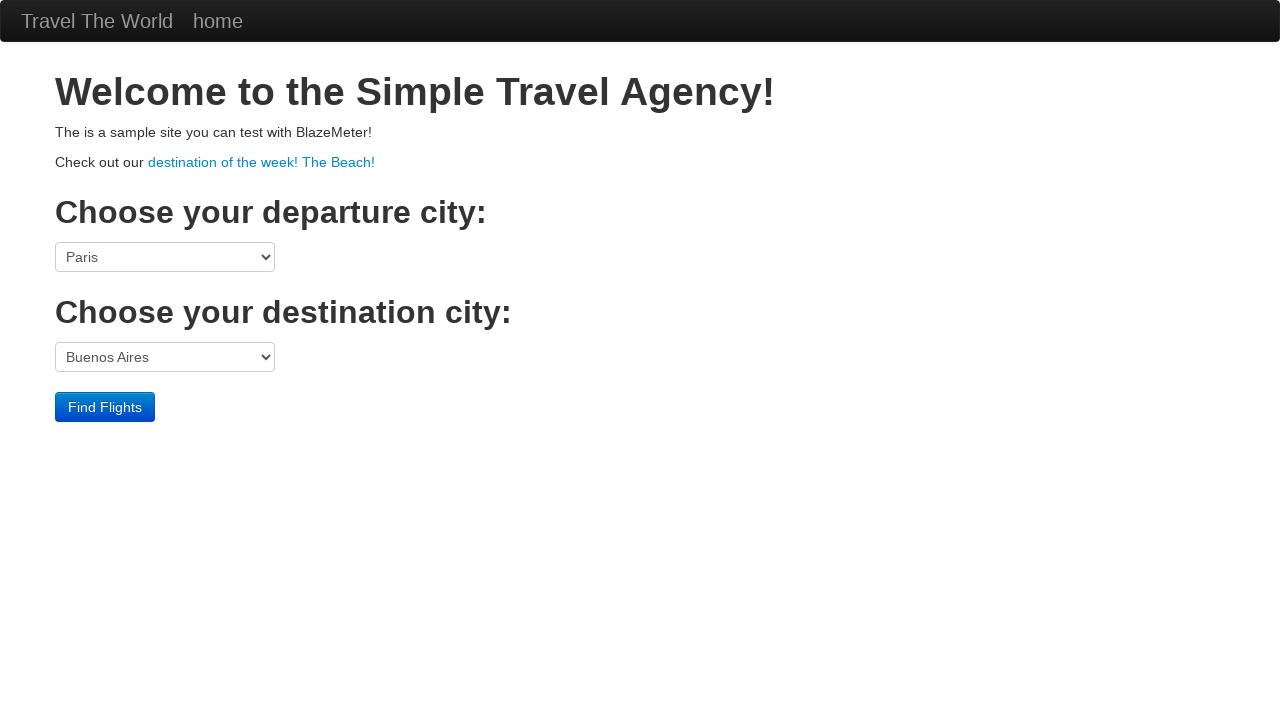

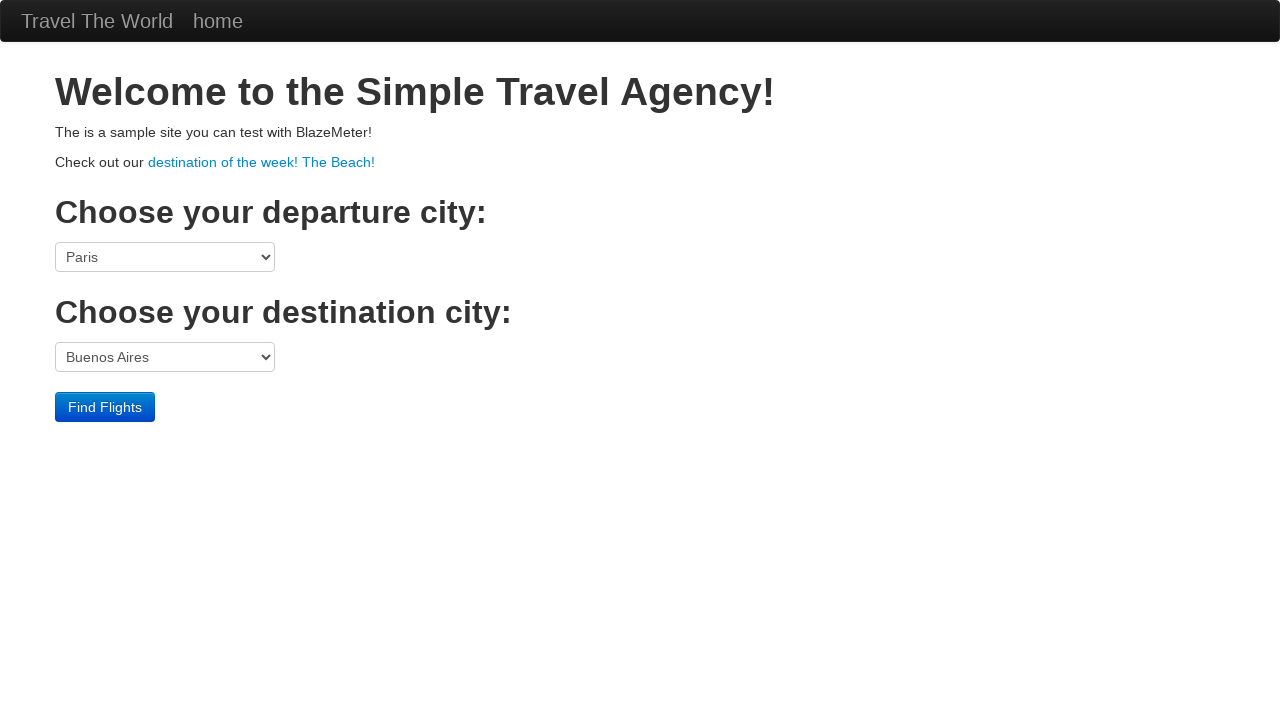